Tests checkbox selection and data retrieval for users in a table by navigating through DOM using XPath axes

Starting URL: https://selectorshub.com/xpath-practice-page/

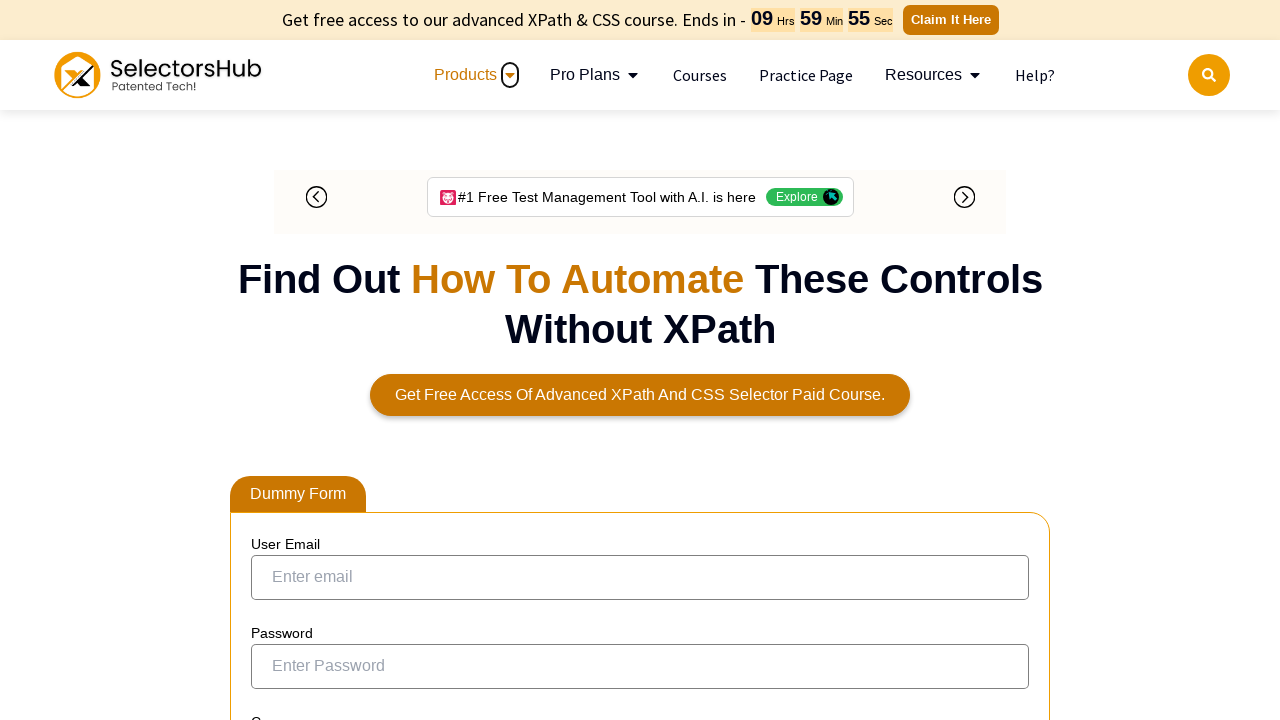

Selected checkbox for Joe.Root user using XPath axes at (274, 353) on xpath=//a[text()='Joe.Root']/parent::td/preceding-sibling::td/input[@type='check
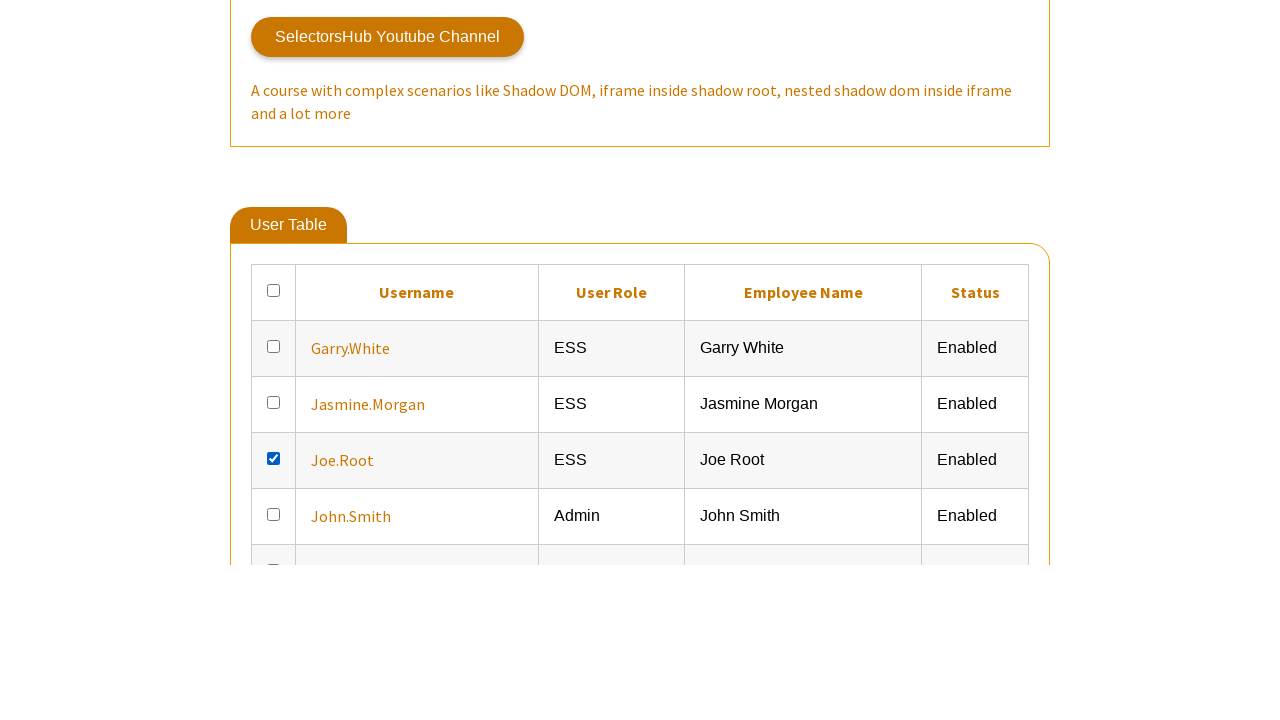

Selected checkbox for Jasmine.Morgan user using XPath axes at (274, 665) on xpath=//a[text()='Jasmine.Morgan']/parent::td/preceding-sibling::td/input[@type=
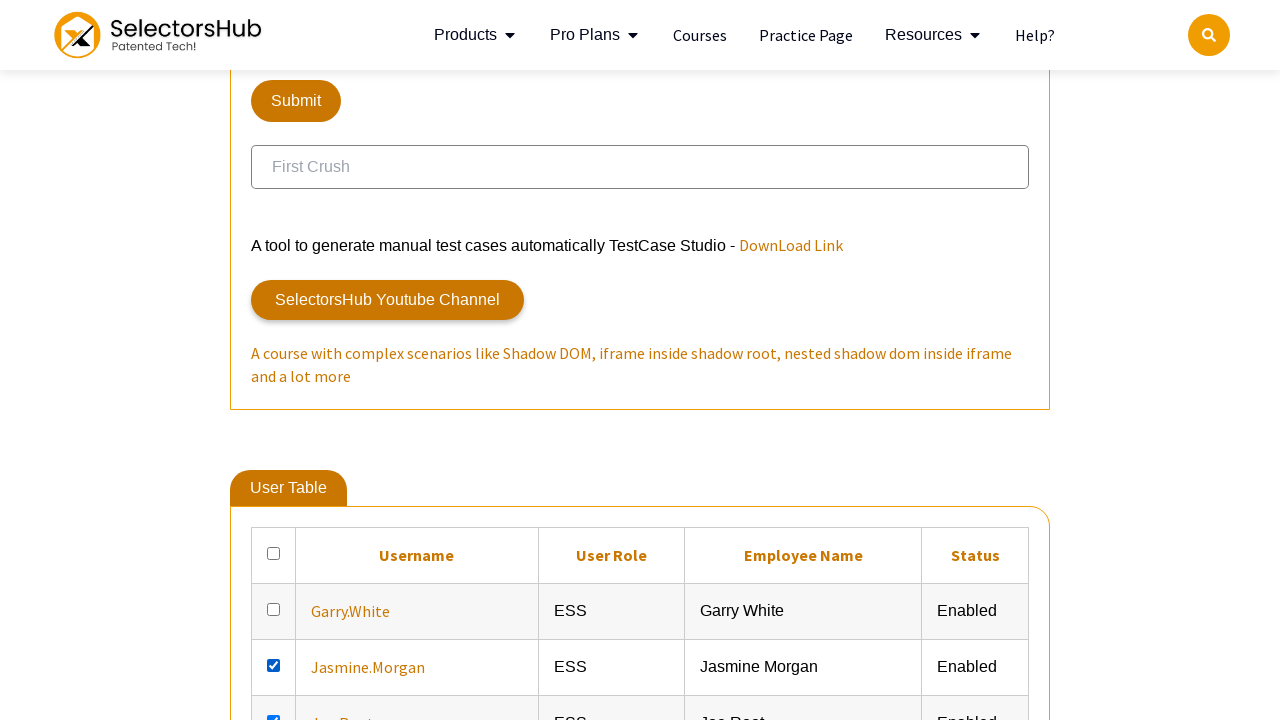

Verified user details are visible for Joe.Root
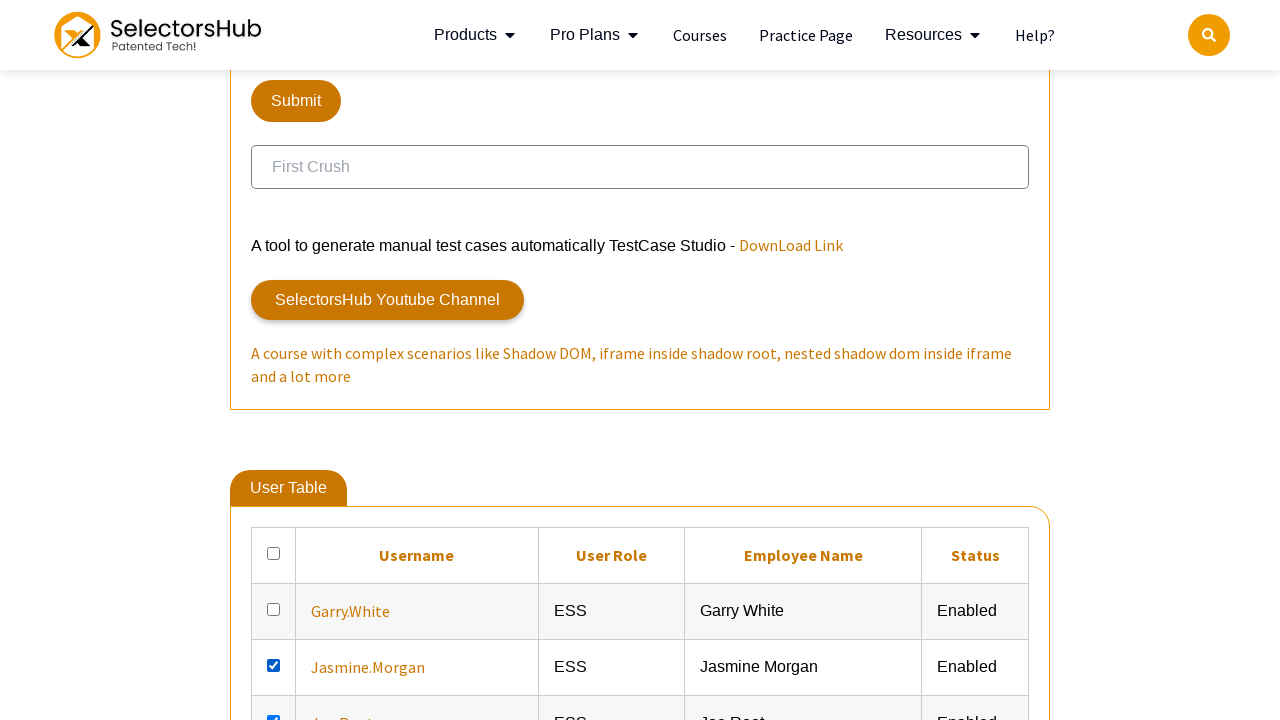

Verified user details are visible for Jasmine.Morgan
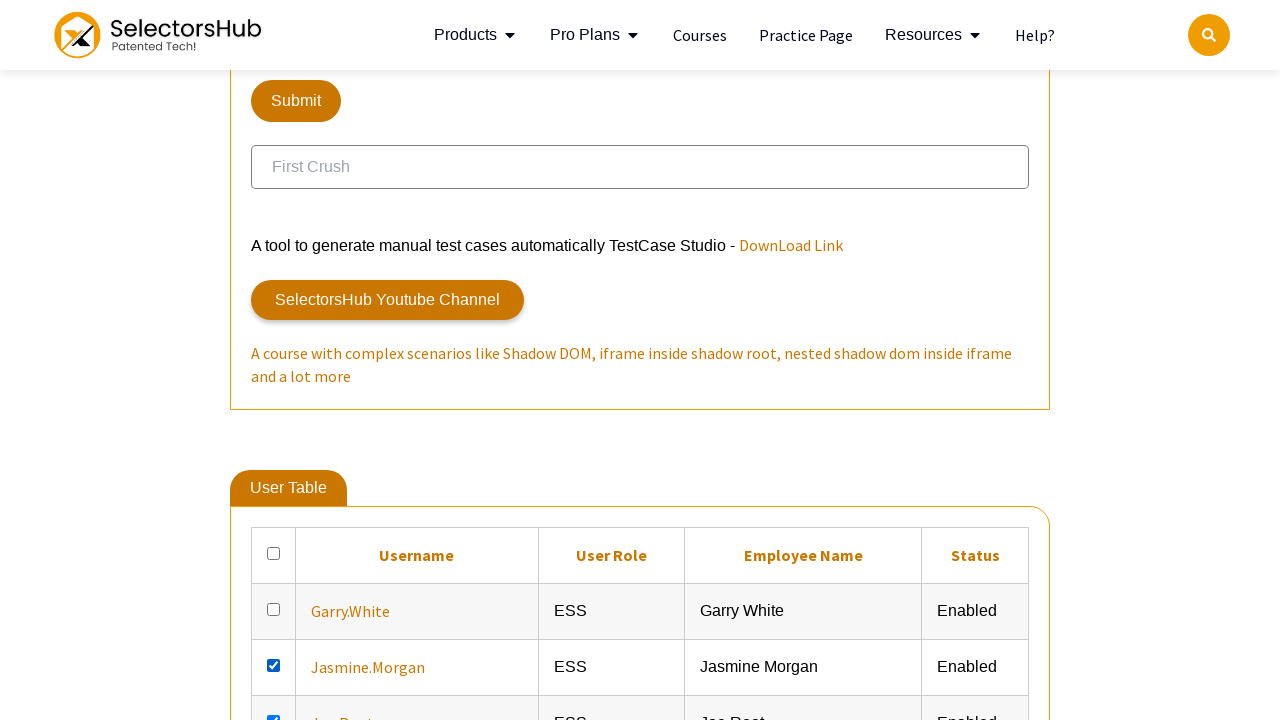

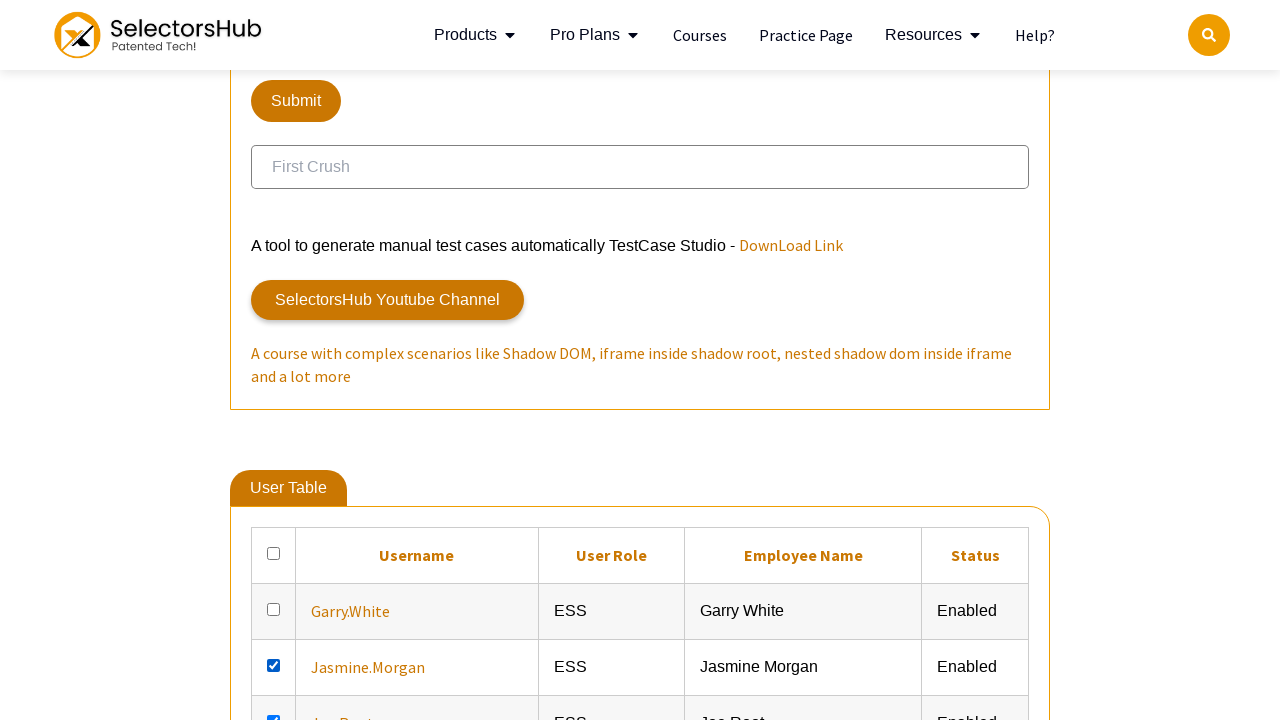